Tests that the toggle all checkbox updates when individual items are checked/unchecked

Starting URL: https://demo.playwright.dev/todomvc

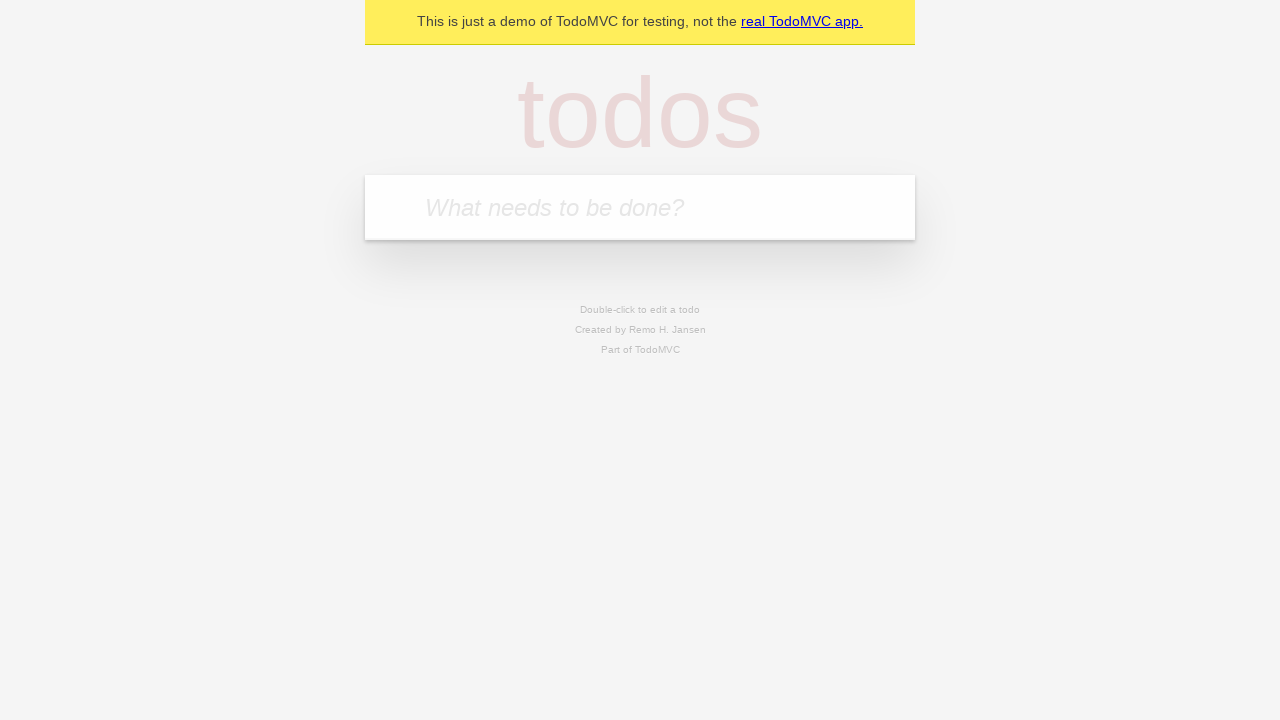

Filled input field with 'buy some cheese' on internal:attr=[placeholder="What needs to be done?"i]
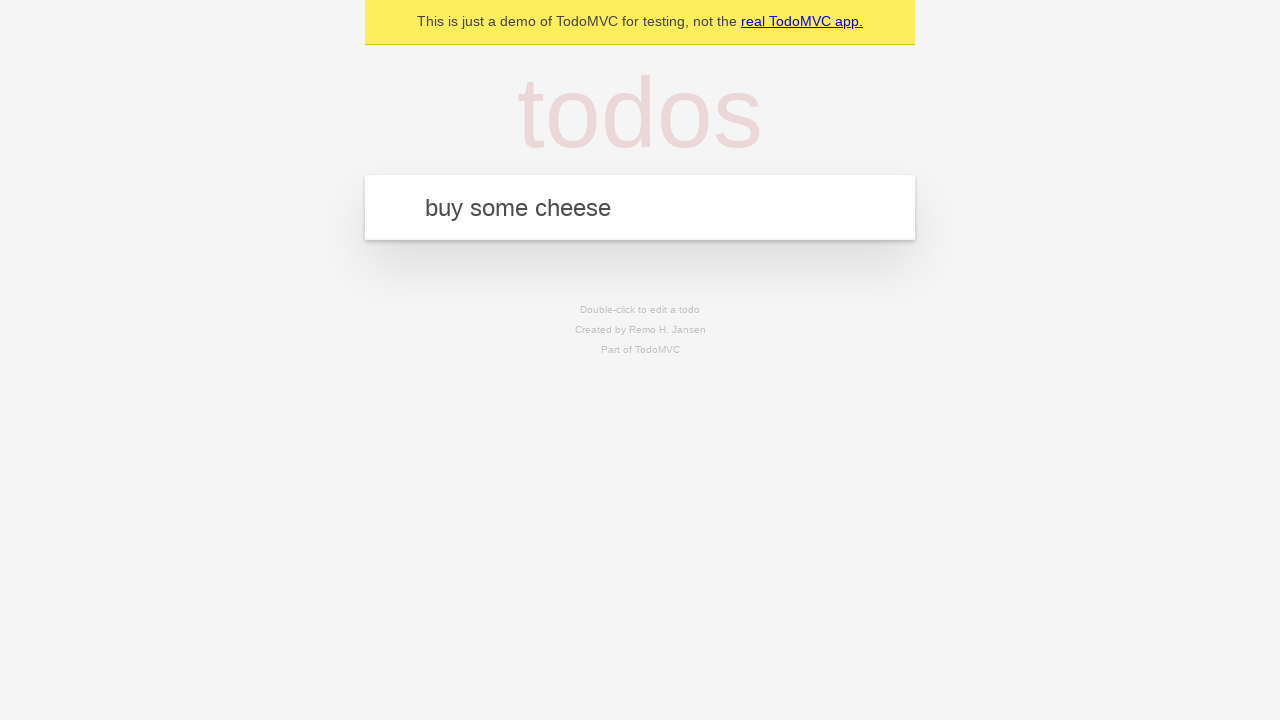

Pressed Enter to add first todo item on internal:attr=[placeholder="What needs to be done?"i]
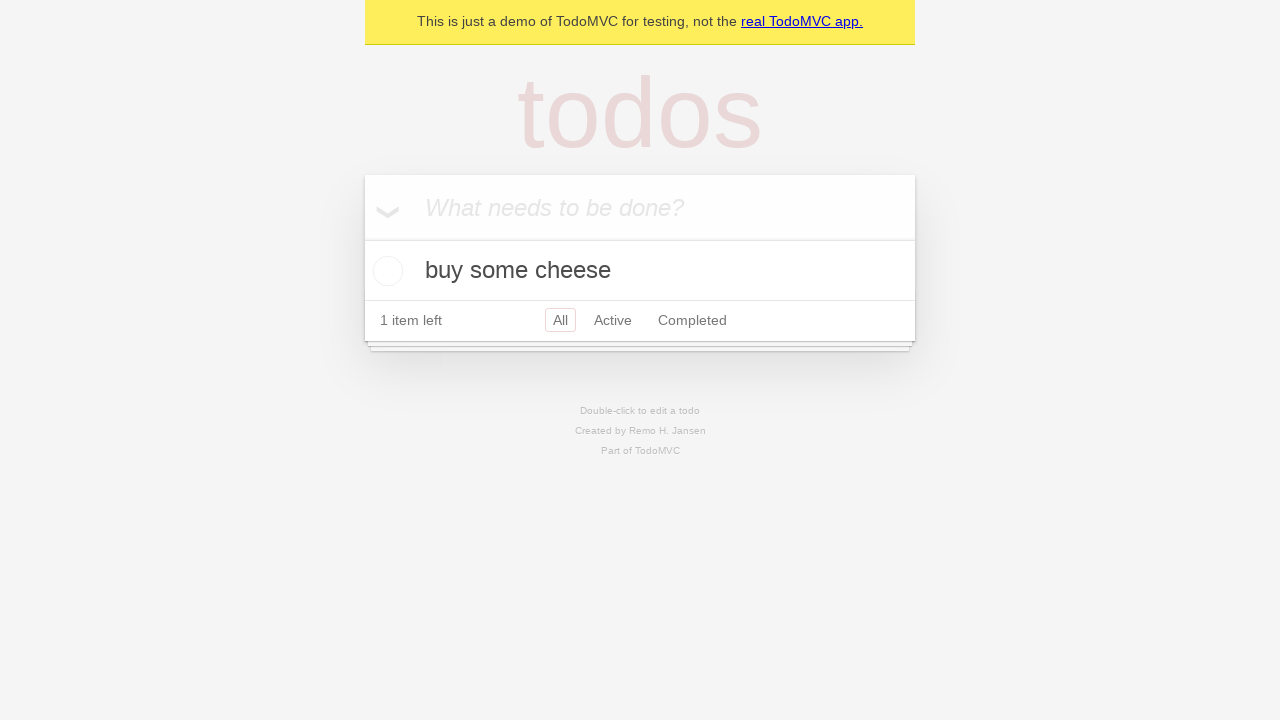

Filled input field with 'feed the cat' on internal:attr=[placeholder="What needs to be done?"i]
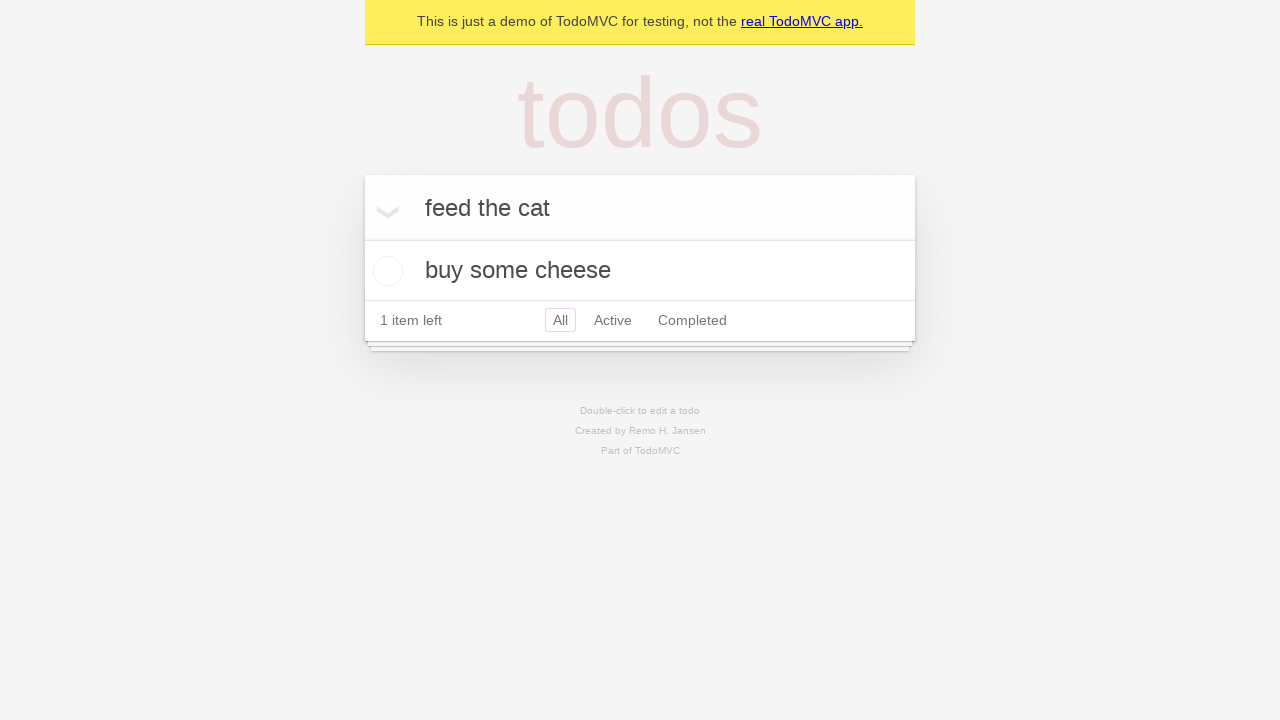

Pressed Enter to add second todo item on internal:attr=[placeholder="What needs to be done?"i]
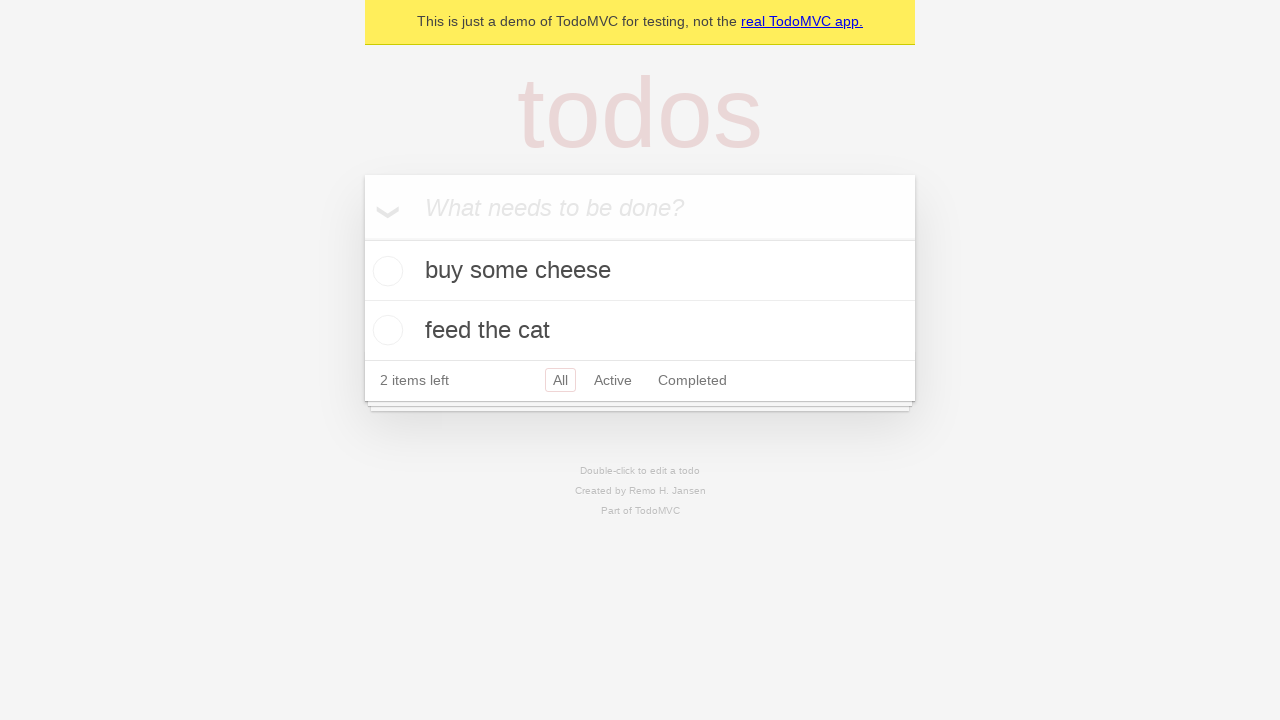

Filled input field with 'book a doctors appointment' on internal:attr=[placeholder="What needs to be done?"i]
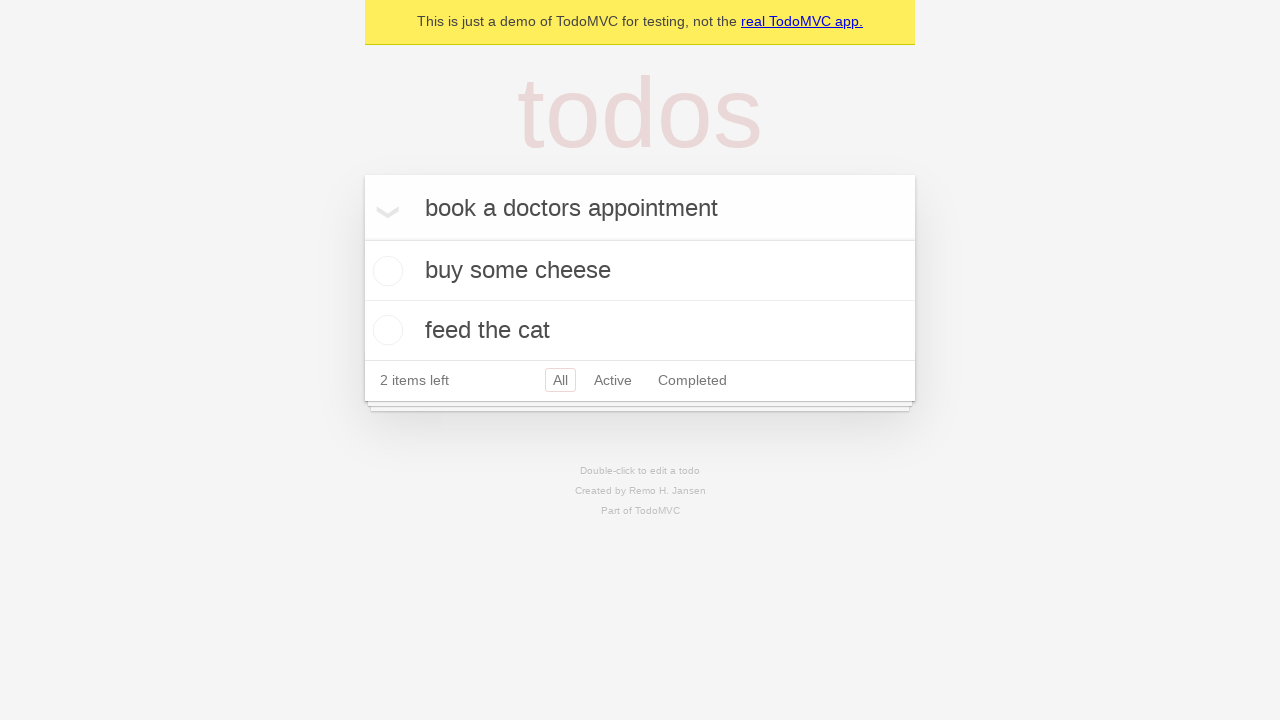

Pressed Enter to add third todo item on internal:attr=[placeholder="What needs to be done?"i]
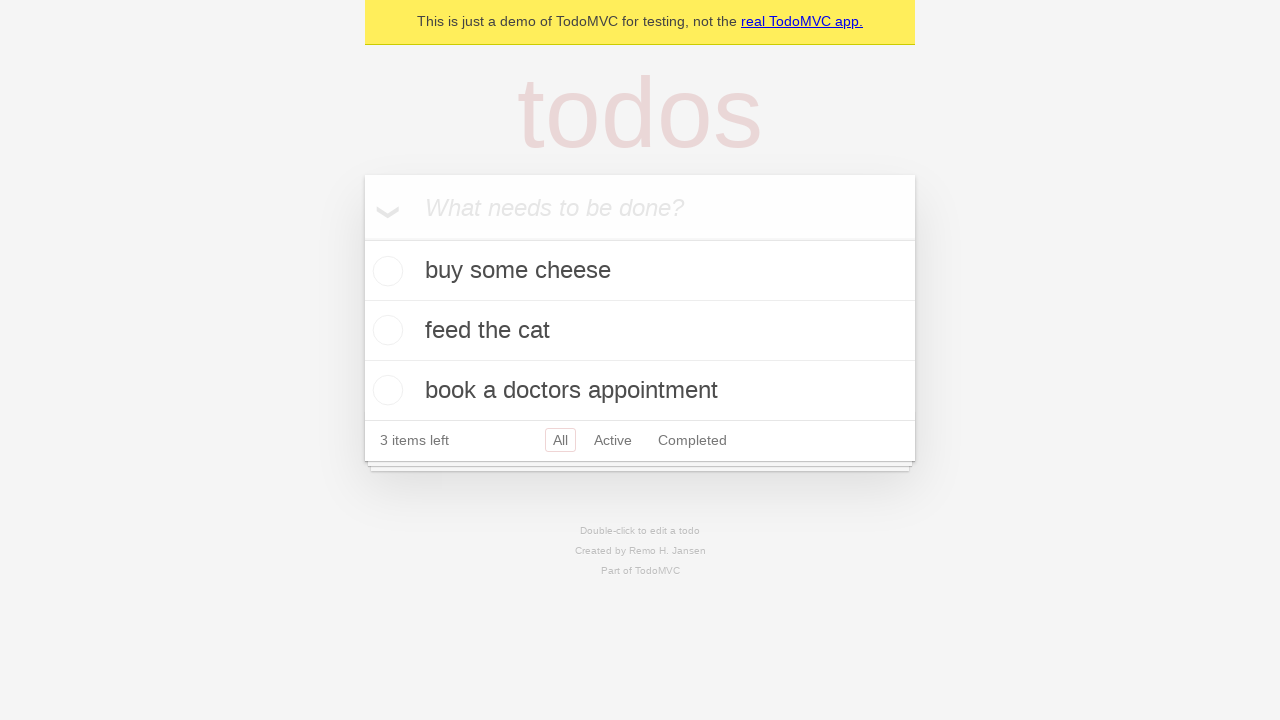

Checked 'Mark all as complete' toggle to complete all items at (362, 238) on internal:label="Mark all as complete"i
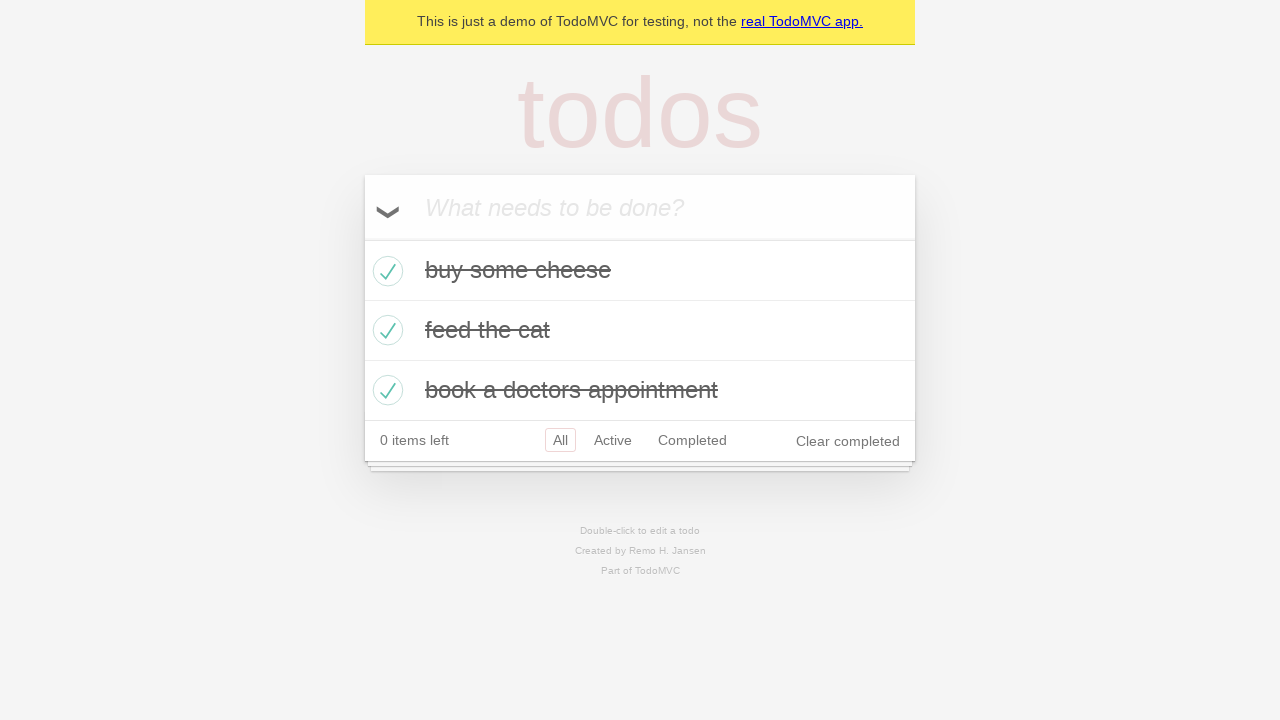

Unchecked the first todo item at (385, 271) on internal:testid=[data-testid="todo-item"s] >> nth=0 >> internal:role=checkbox
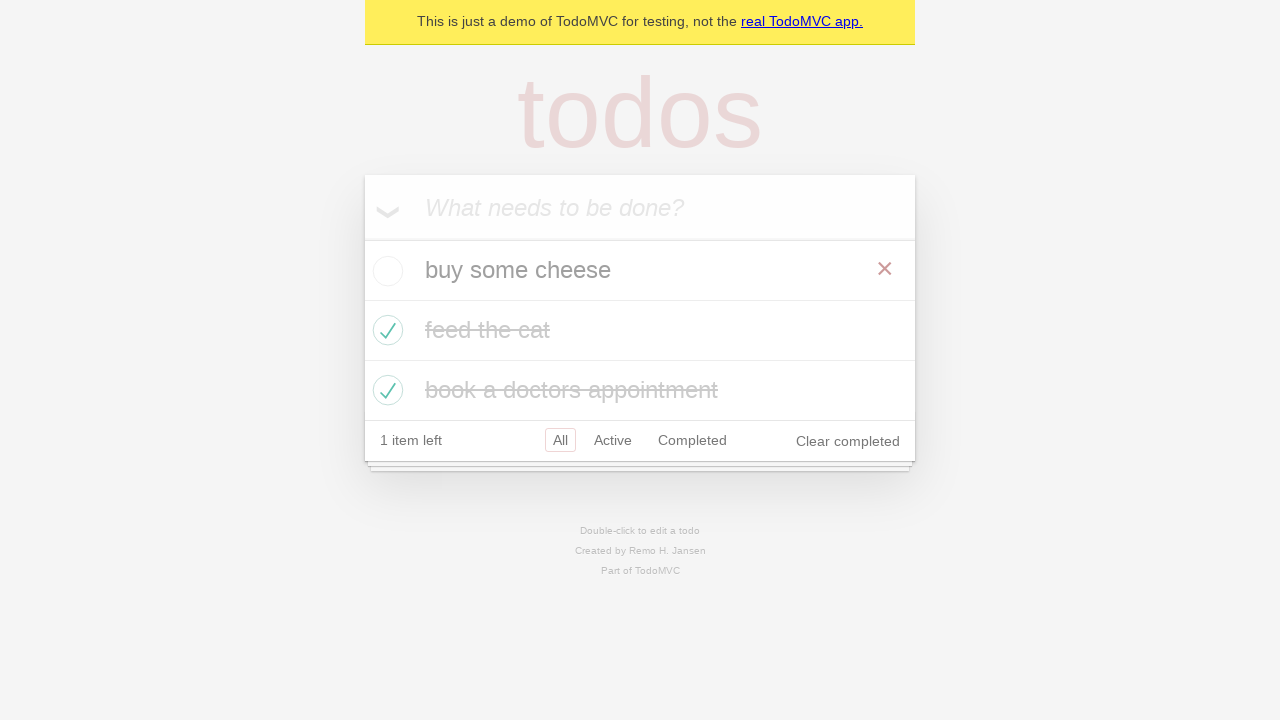

Checked the first todo item again at (385, 271) on internal:testid=[data-testid="todo-item"s] >> nth=0 >> internal:role=checkbox
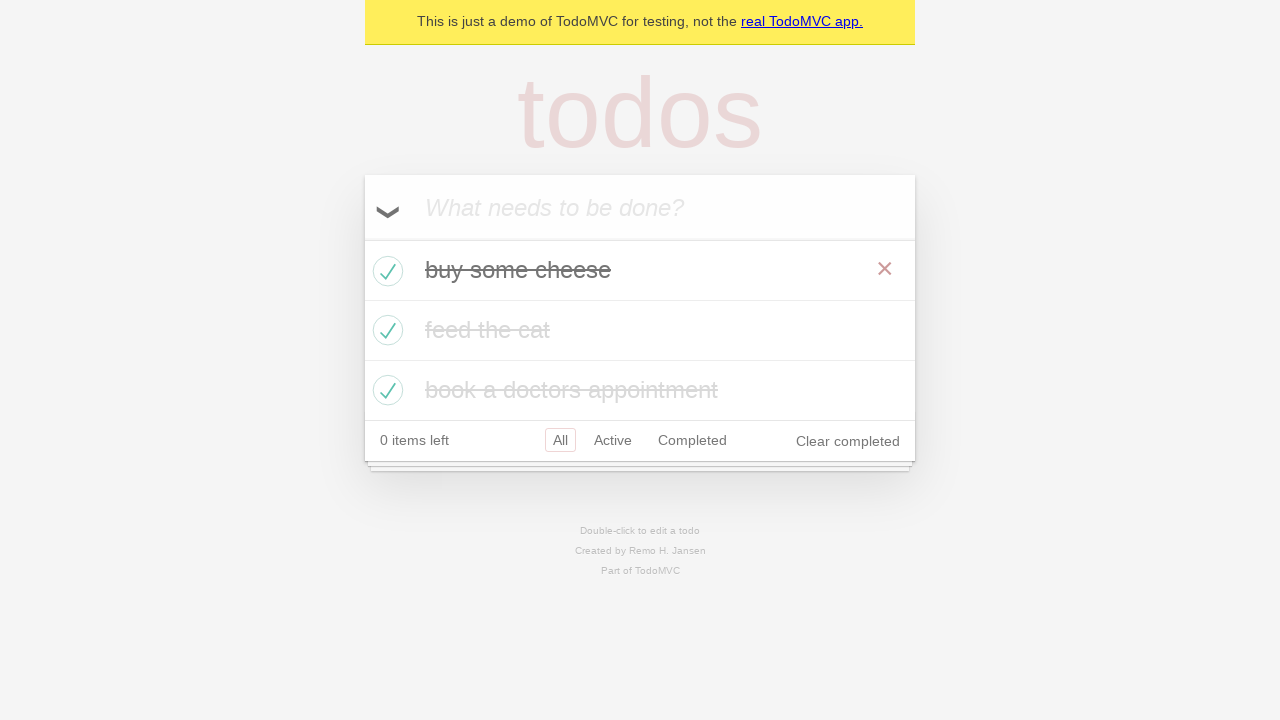

Waited for todo items to render and state to update
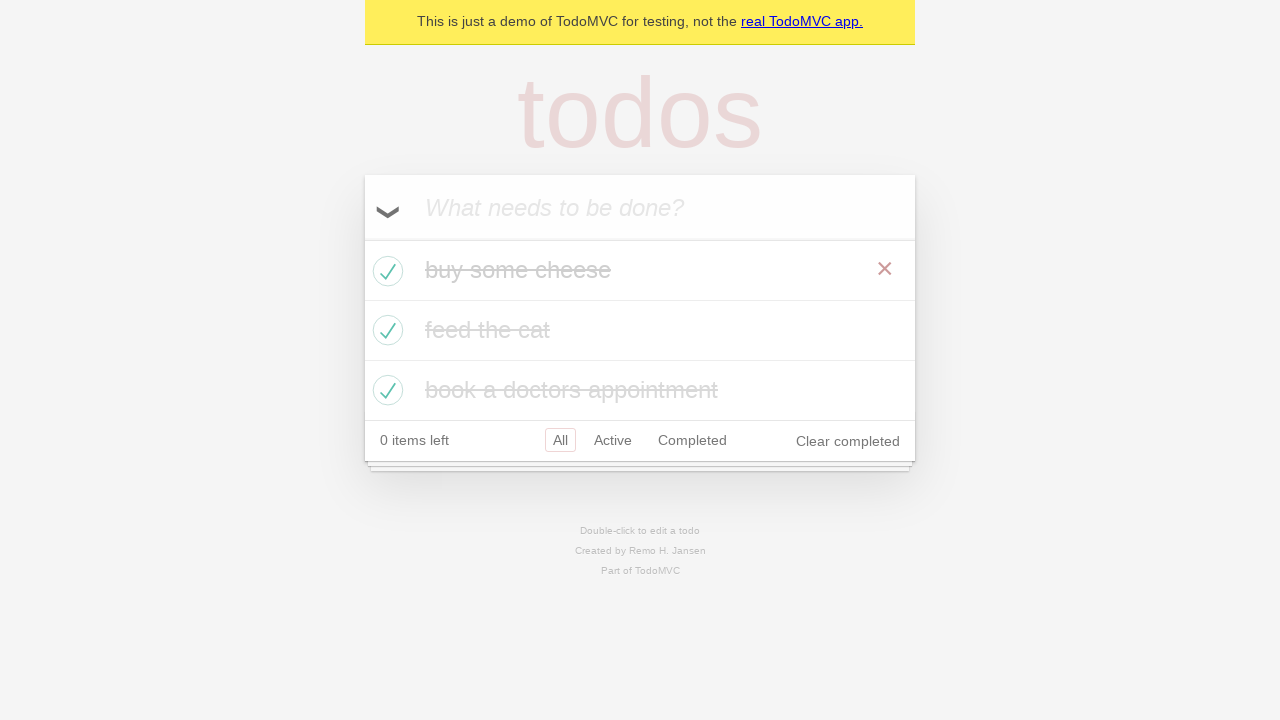

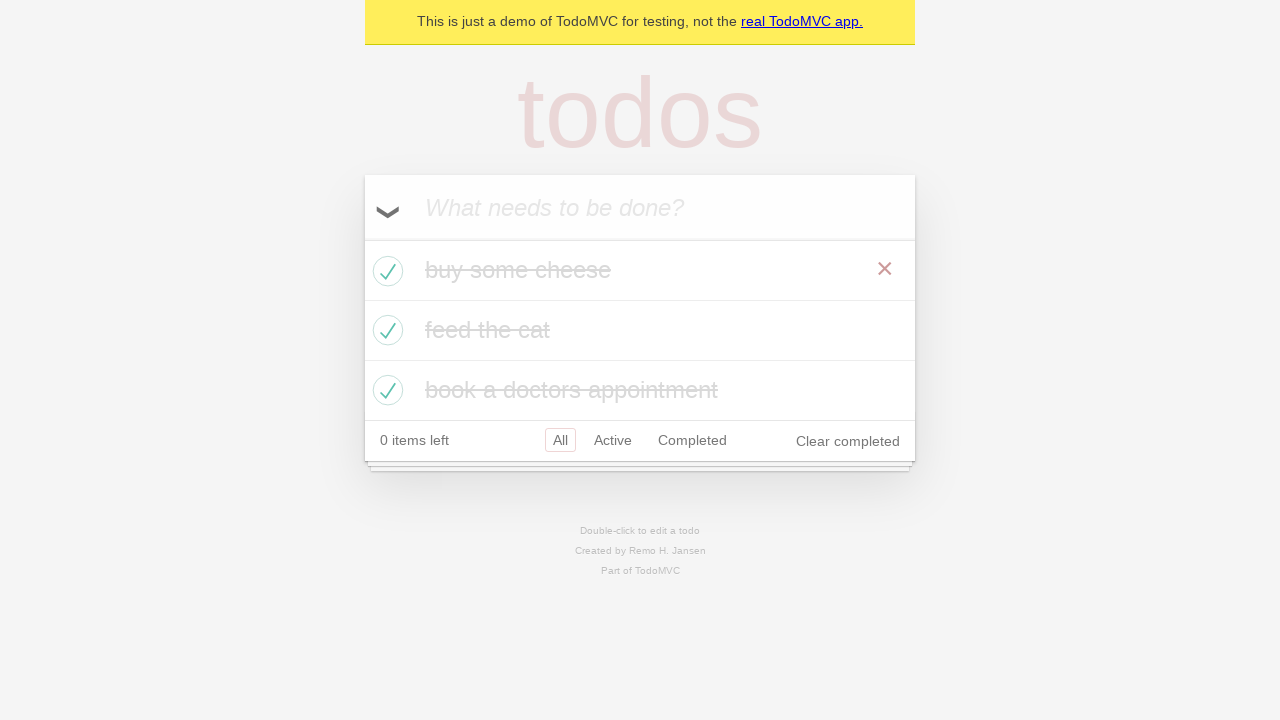